Tests handling child window/popup by clicking a blinking text link, waiting for a popup to open, extracting text content from the popup, and verifying an email address is present.

Starting URL: https://rahulshettyacademy.com/loginpagePractise/

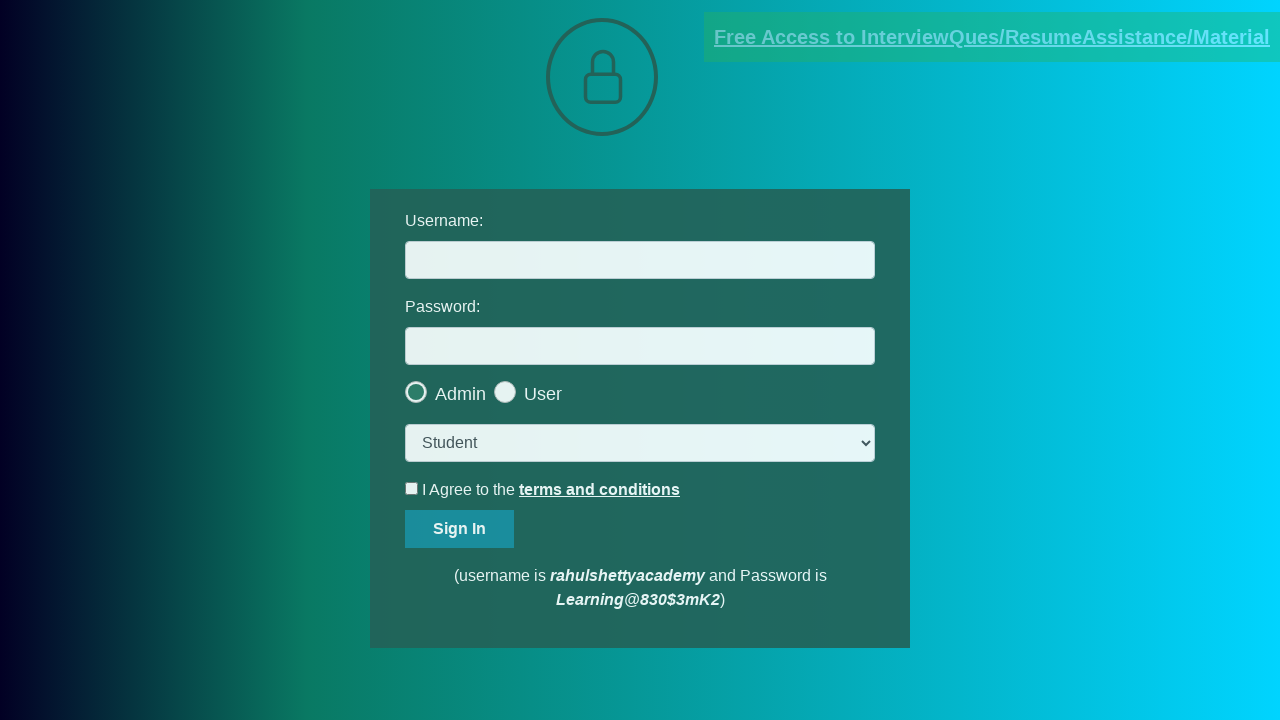

Clicked blinking text link and popup window opened at (992, 37) on .blinkingText
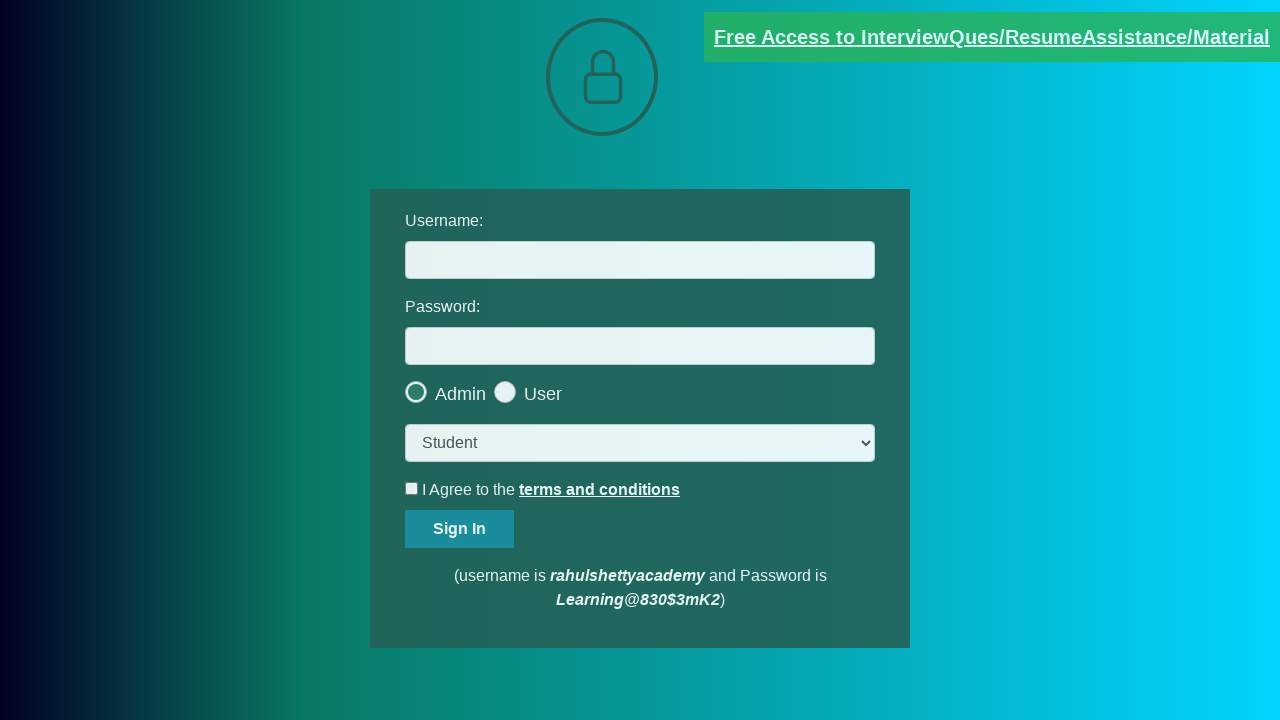

Obtained reference to child/popup page
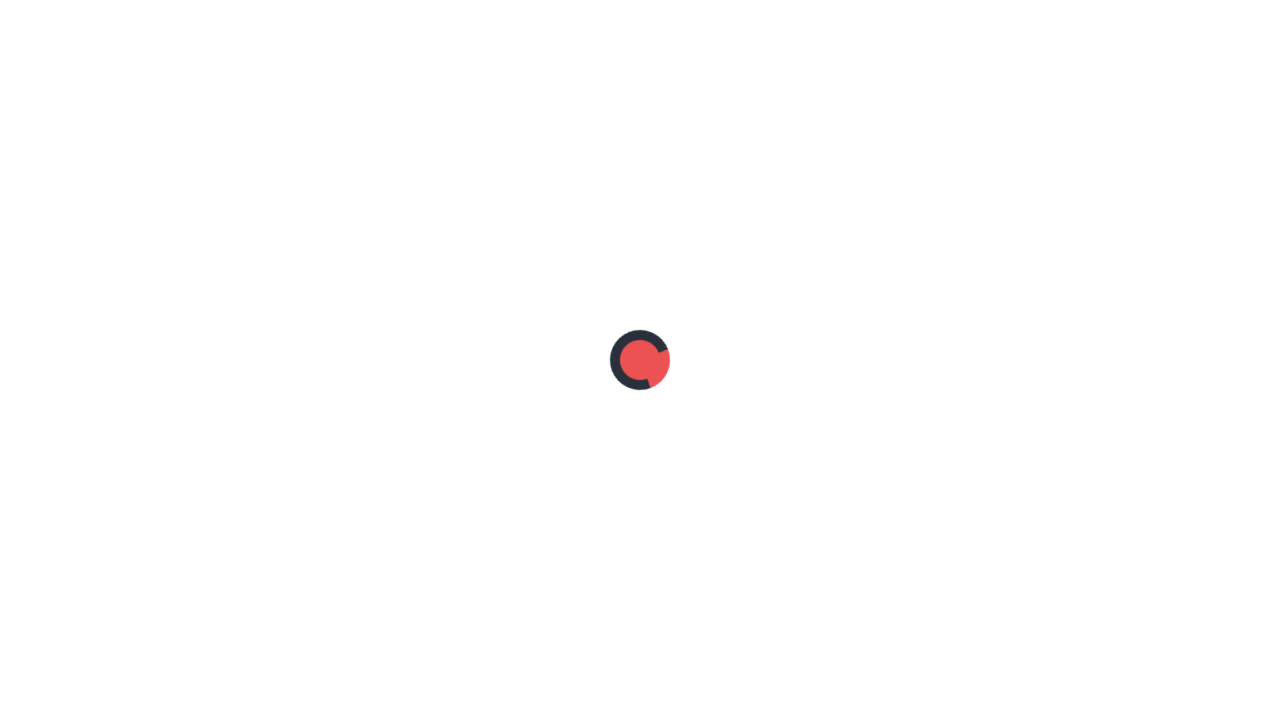

Extracted text content from red element in popup
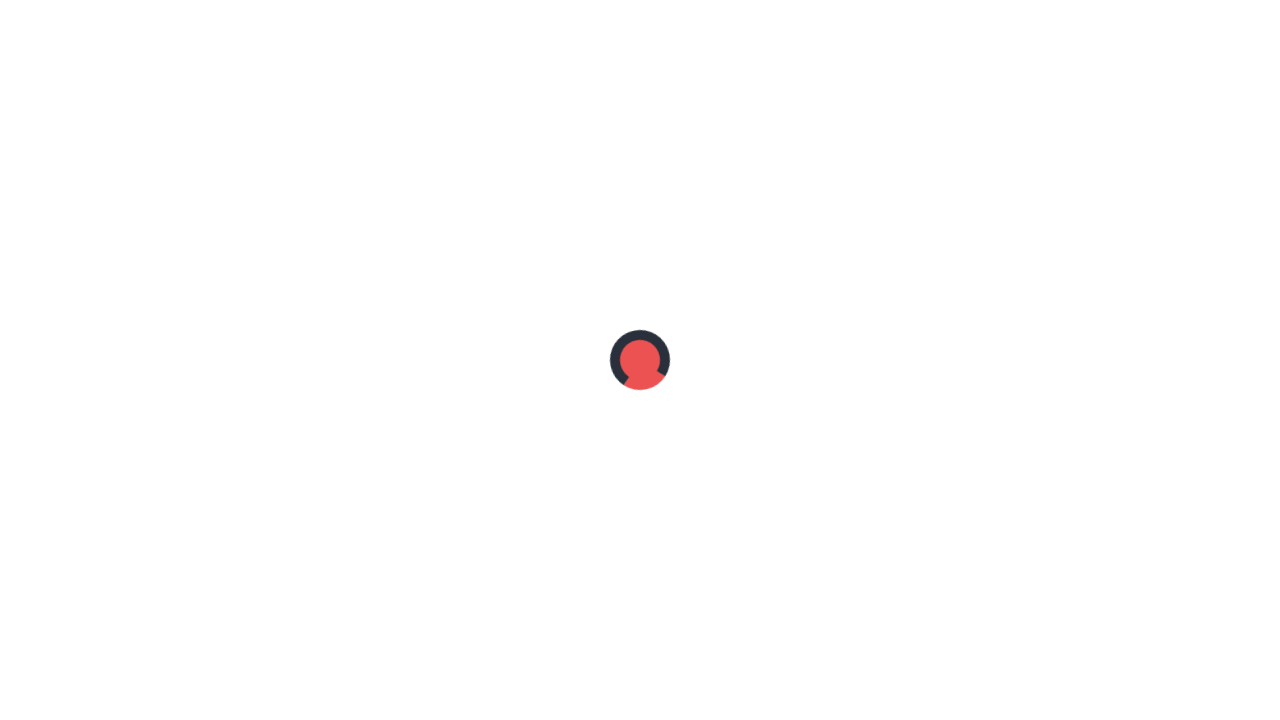

Parsed text to extract email address
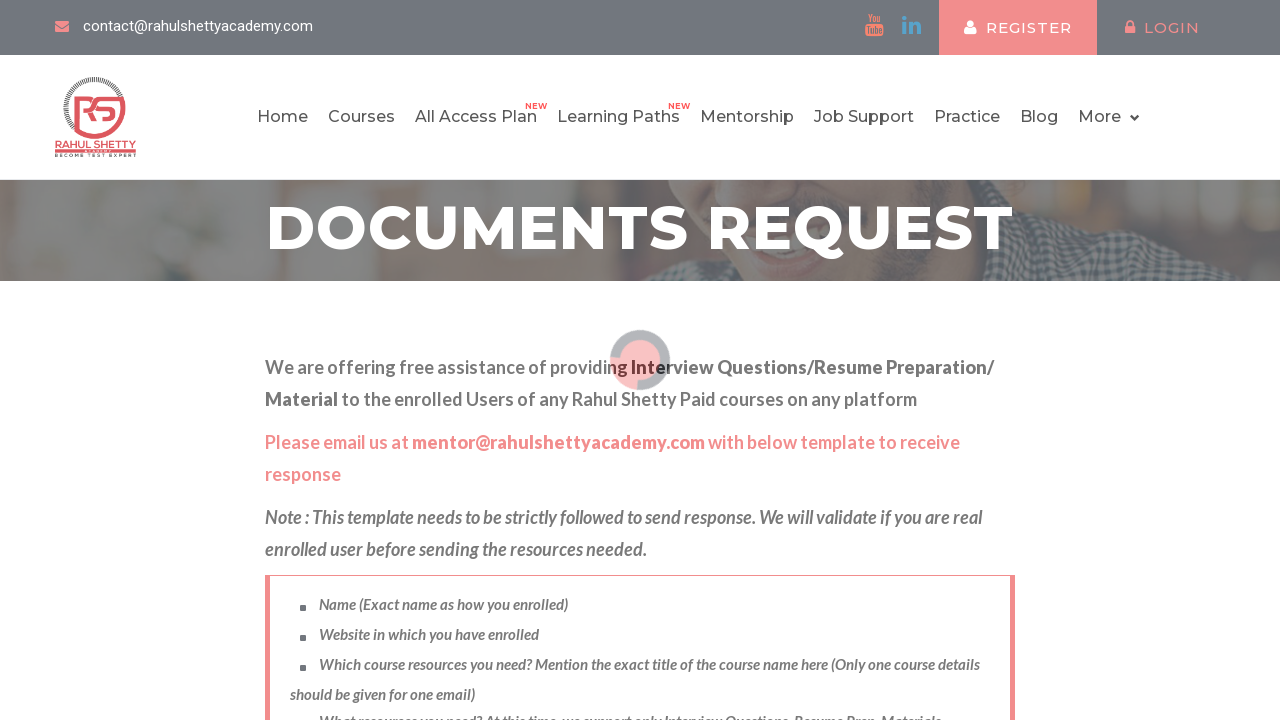

Verified email address is 'mentor@rahulshettyacademy.com'
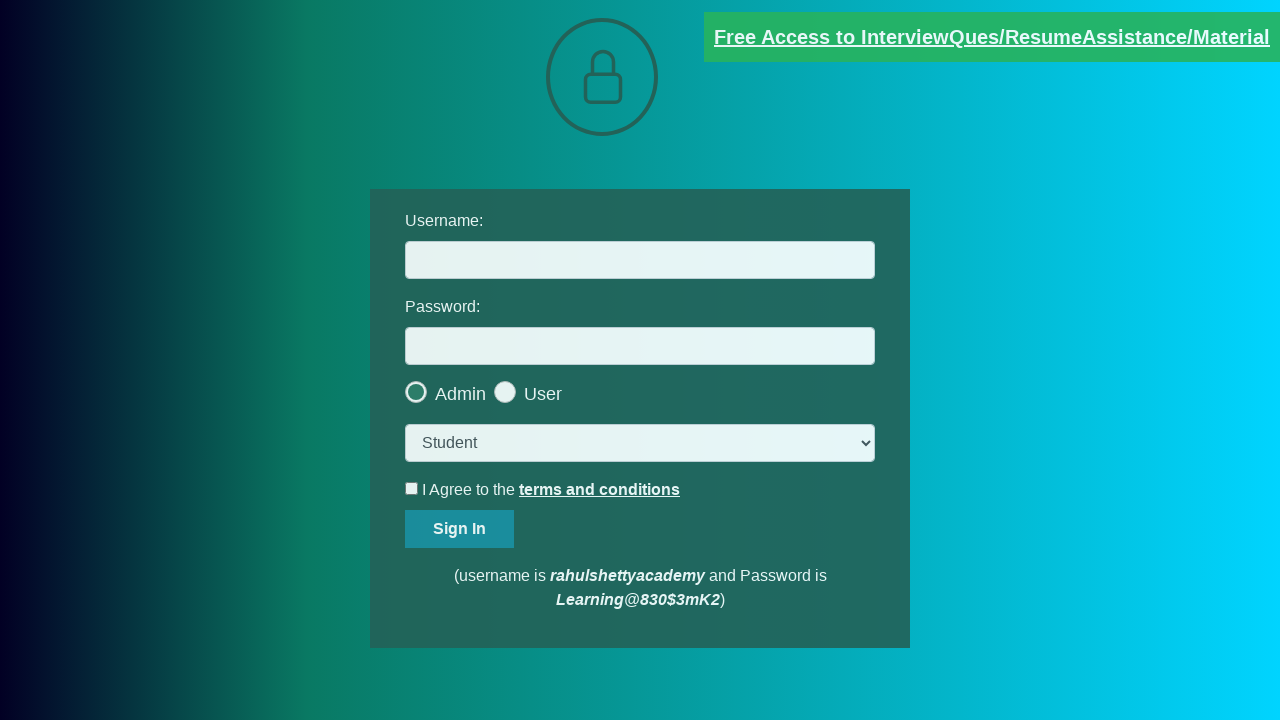

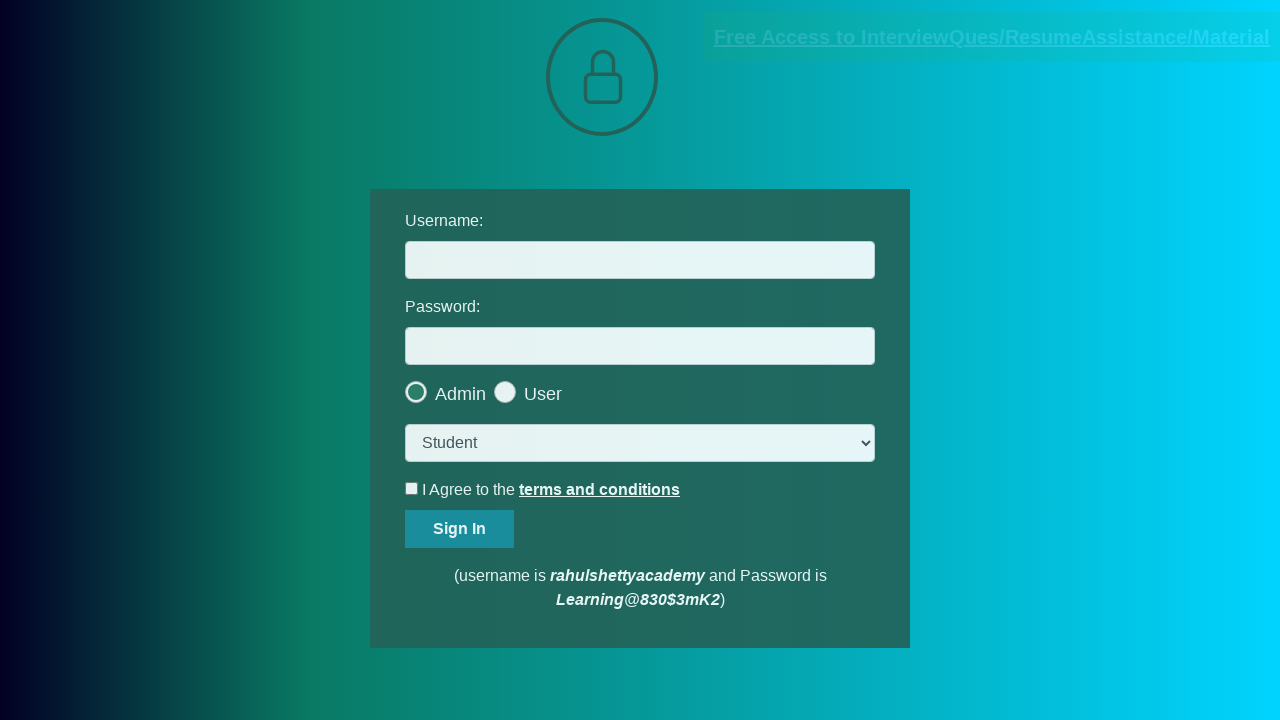